Tests mouse hover functionality by hovering over an element and clicking on a submenu item that appears

Starting URL: https://rahulshettyacademy.com/AutomationPractice/

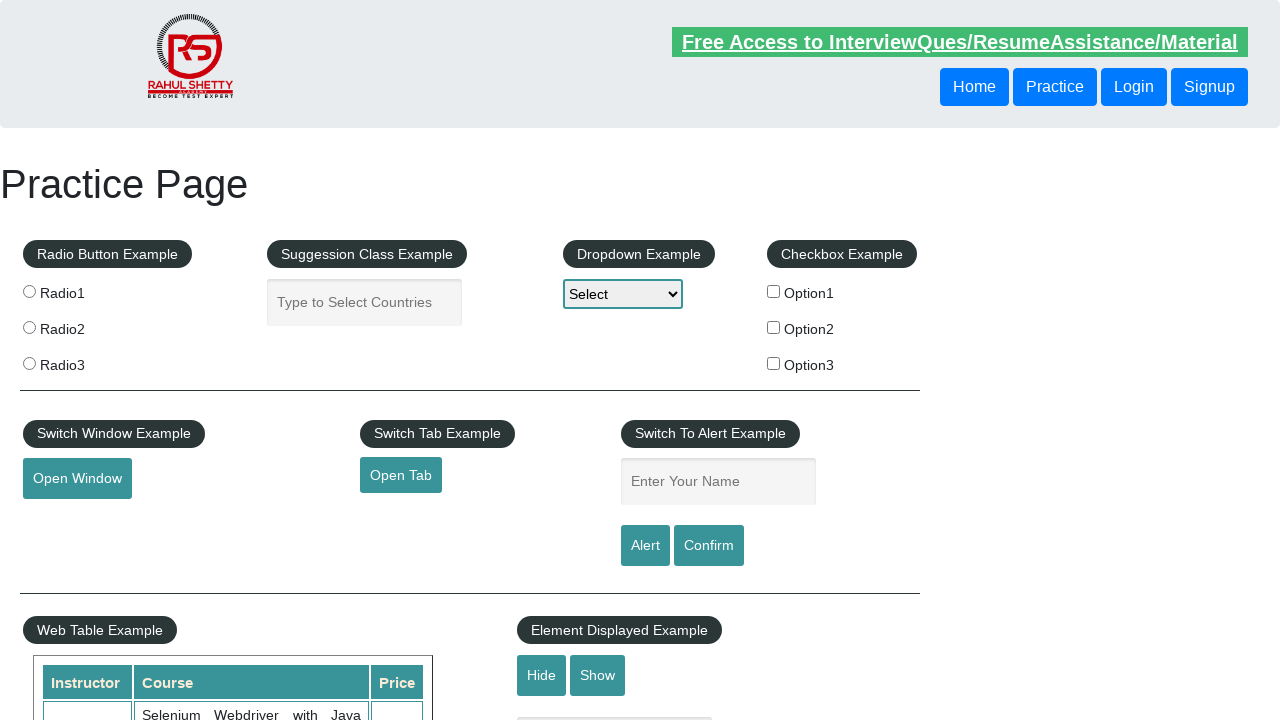

Hovered over mousehover element to reveal submenu at (83, 361) on #mousehover
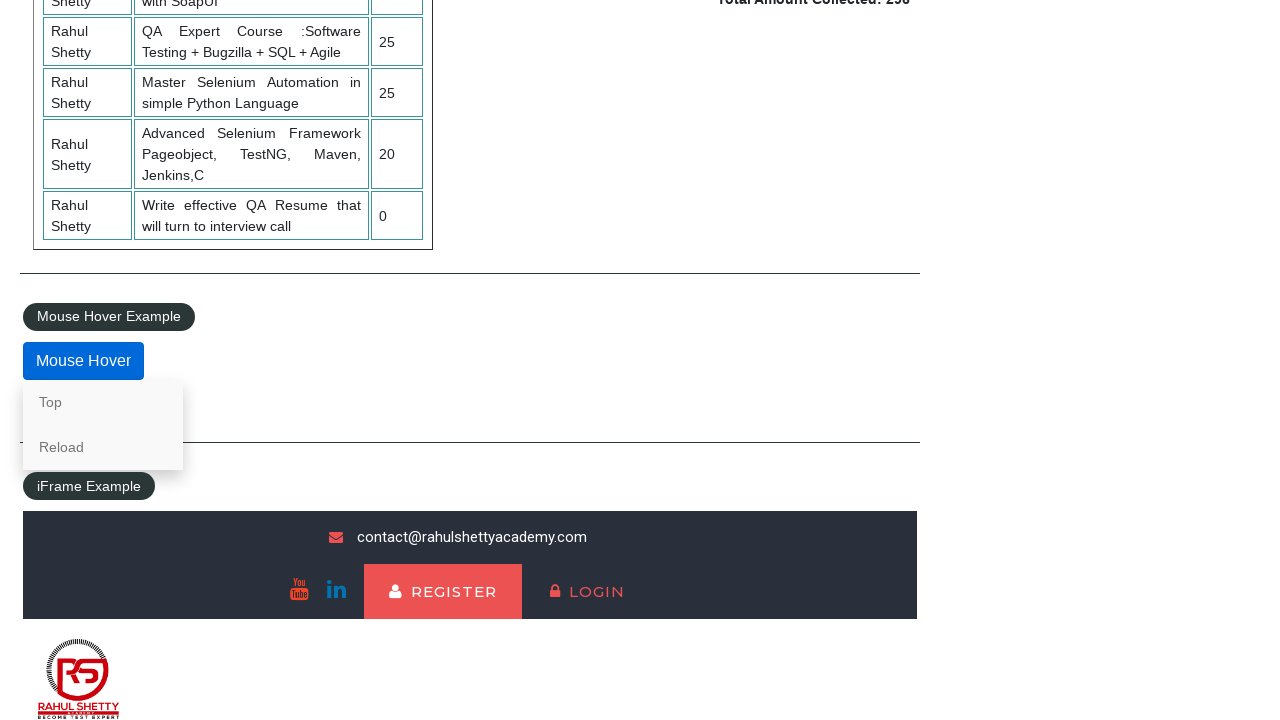

Clicked on Reload link in the submenu at (103, 447) on text=Reload
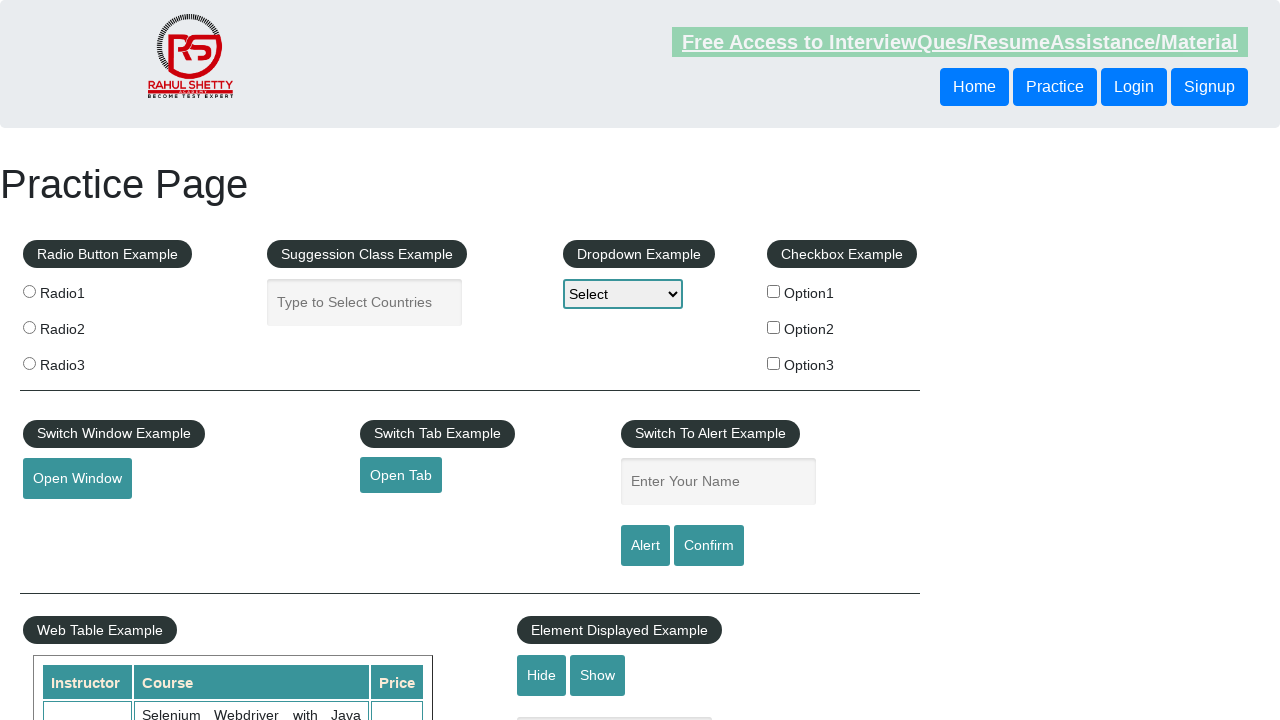

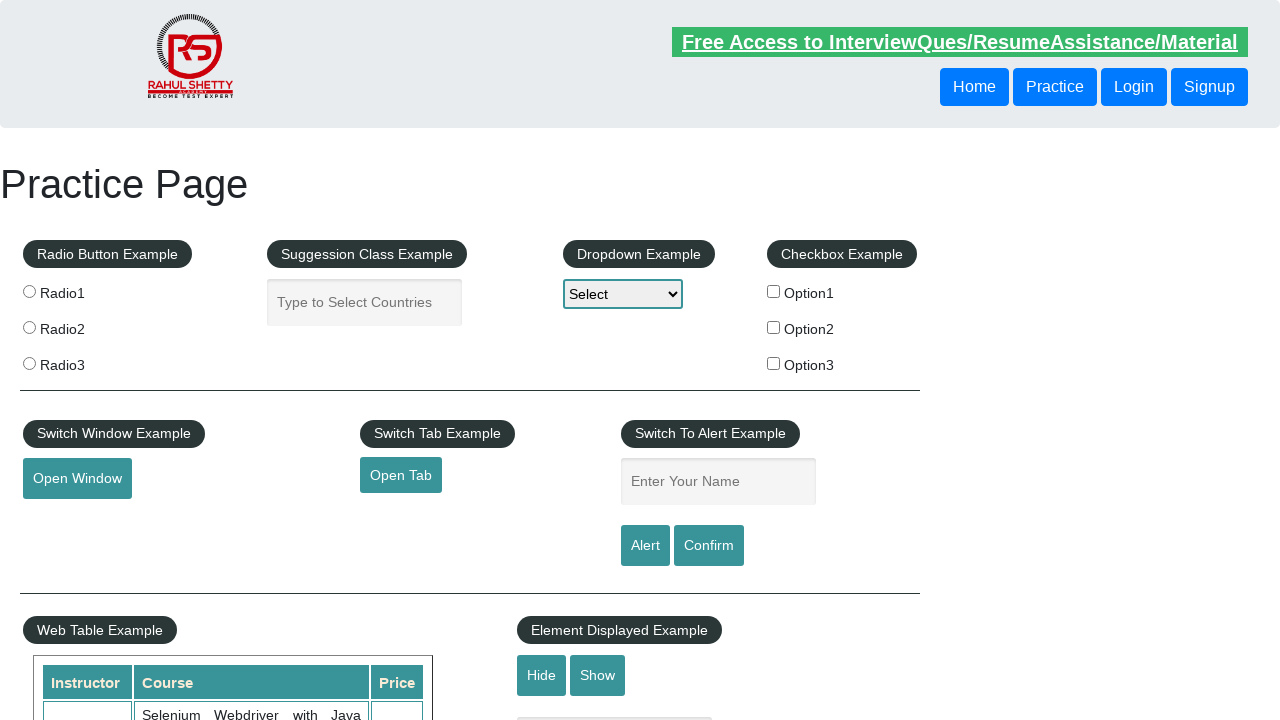